Tests various form interactions including checkbox selection, dropdown selection, text input, and alert handling on a practice page

Starting URL: https://qaclickacademy.com/practice.php

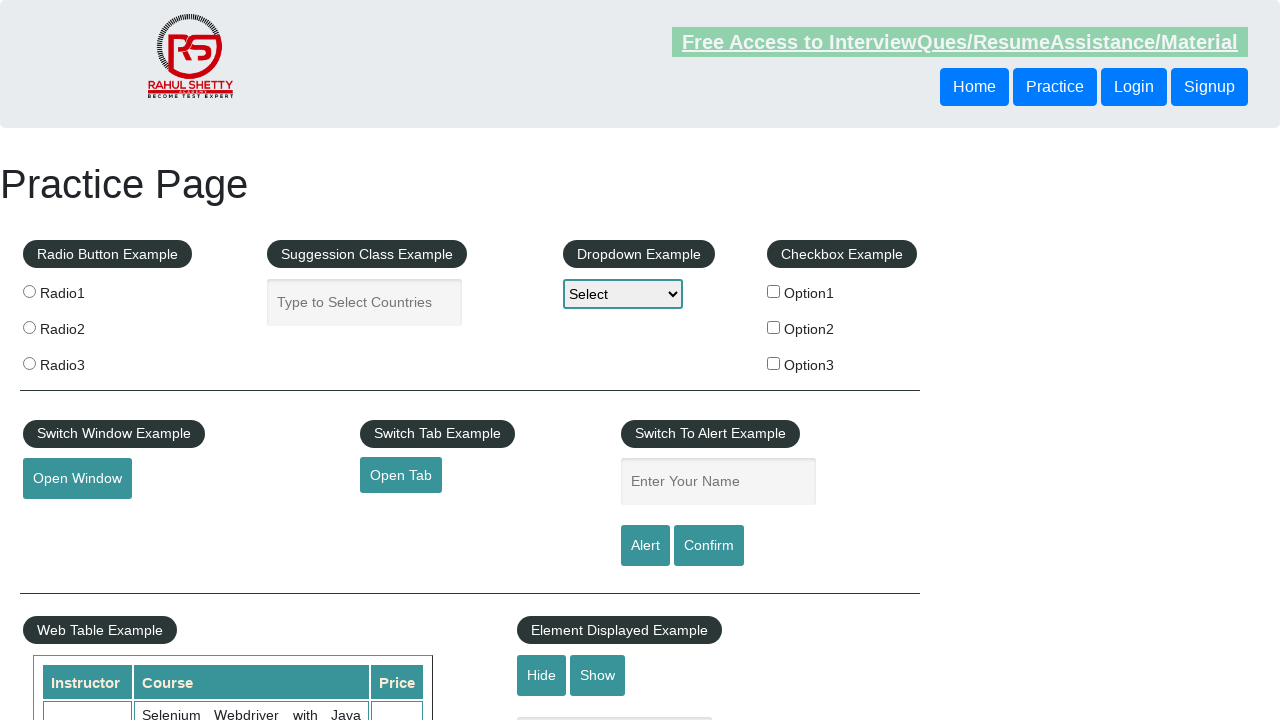

Clicked checkbox option 3 at (774, 363) on #checkBoxOption3
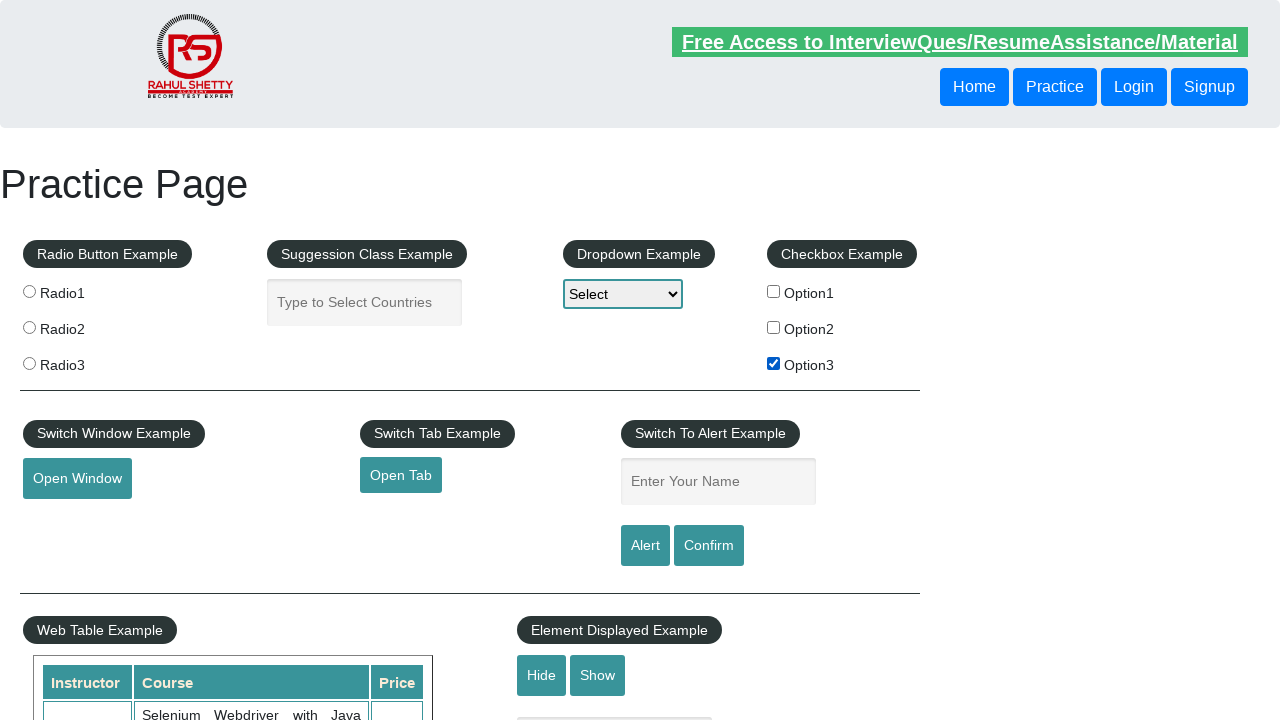

Selected Option3 from dropdown menu on #dropdown-class-example
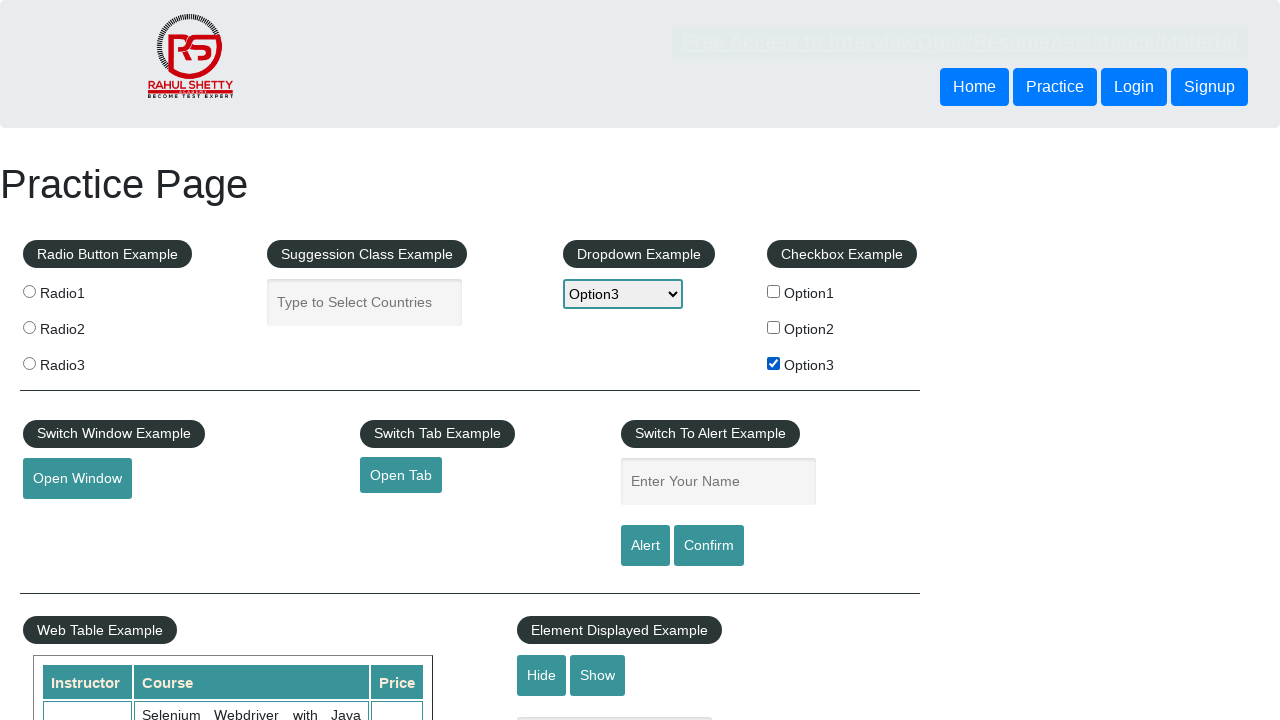

Filled name field with 'Option3' on #name
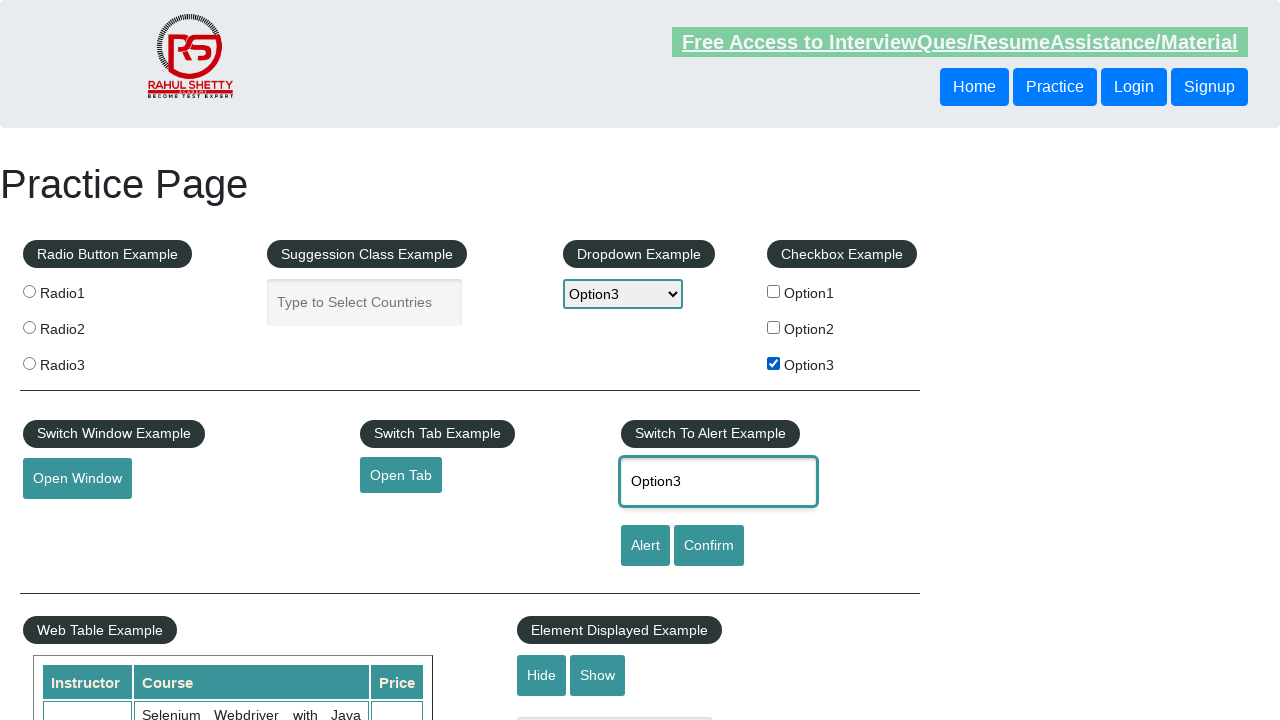

Clicked confirm button to trigger alert at (709, 546) on #confirmbtn
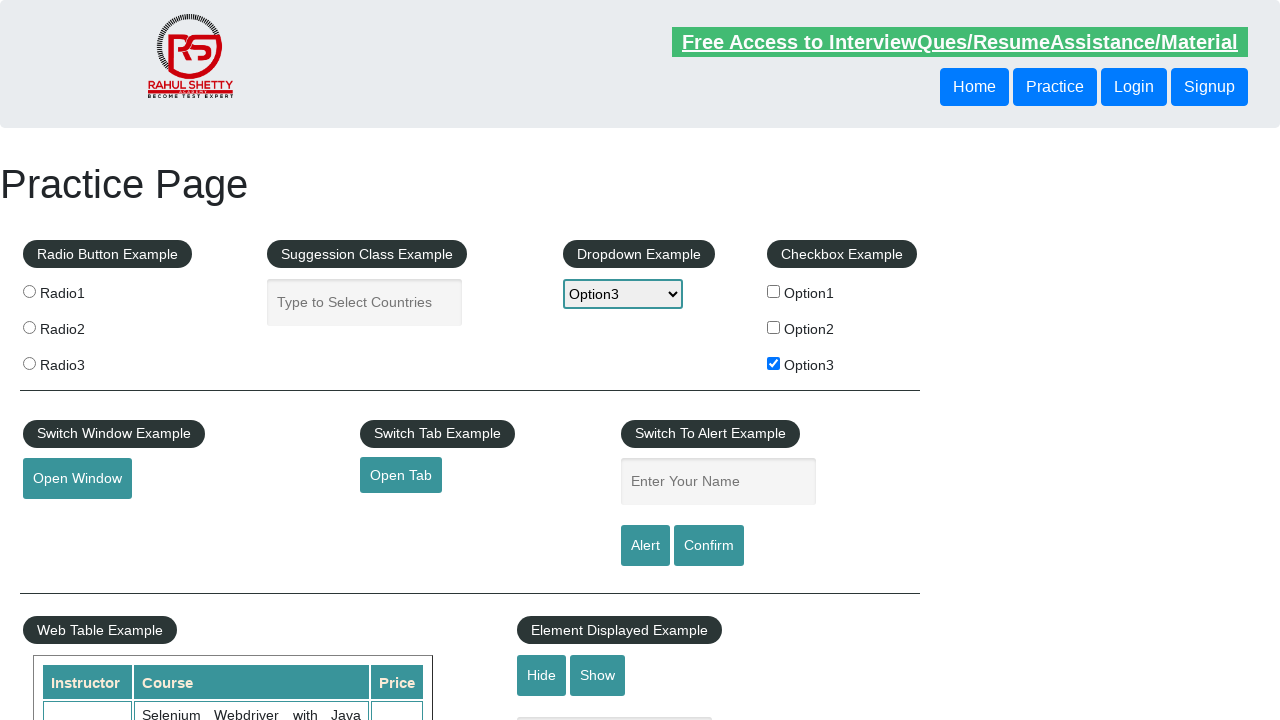

Accepted alert dialog
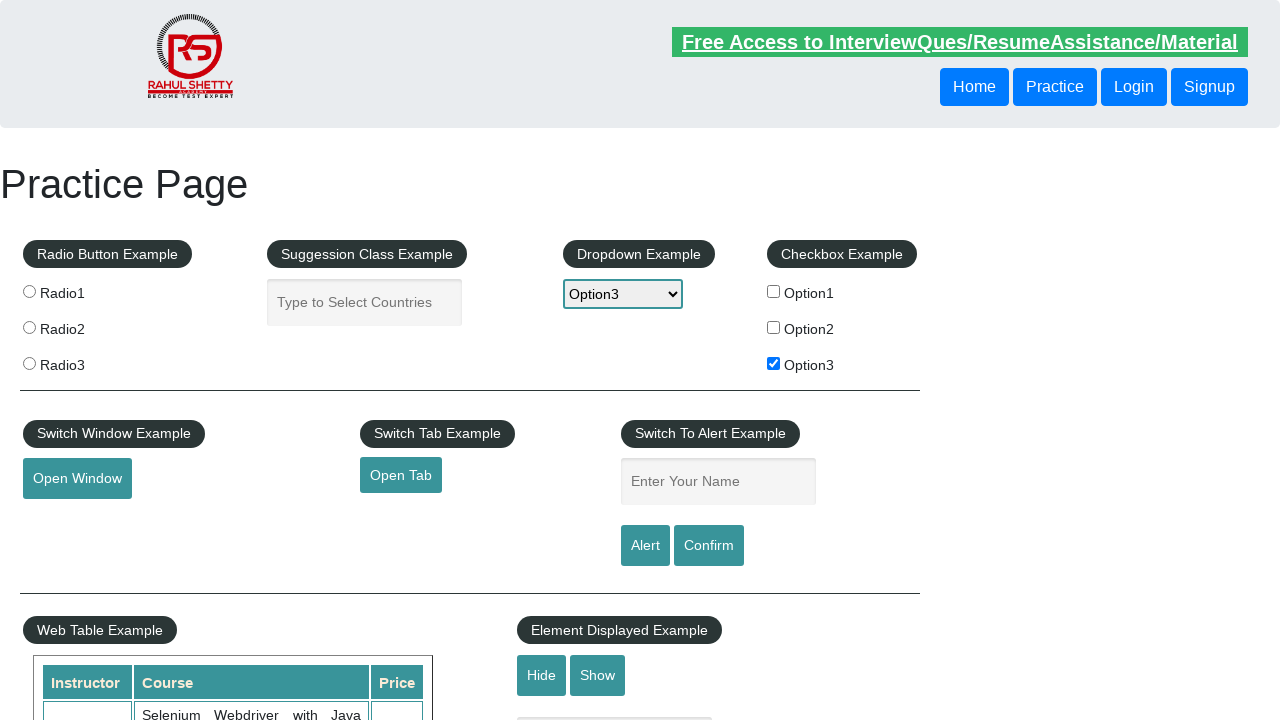

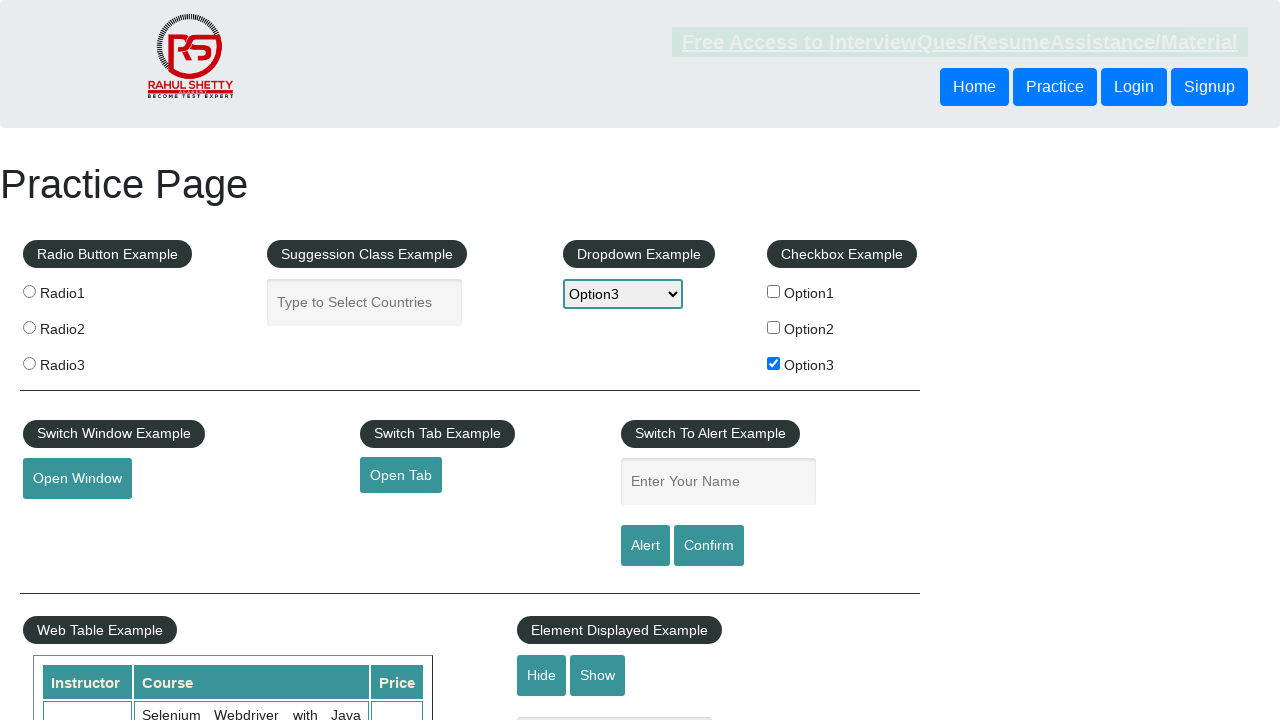